Navigates to NSE India's pre-open market page and verifies that the dynamic web table with stock data loads successfully

Starting URL: https://www.nseindia.com/market-data/pre-open-market-cm-and-emerge-market

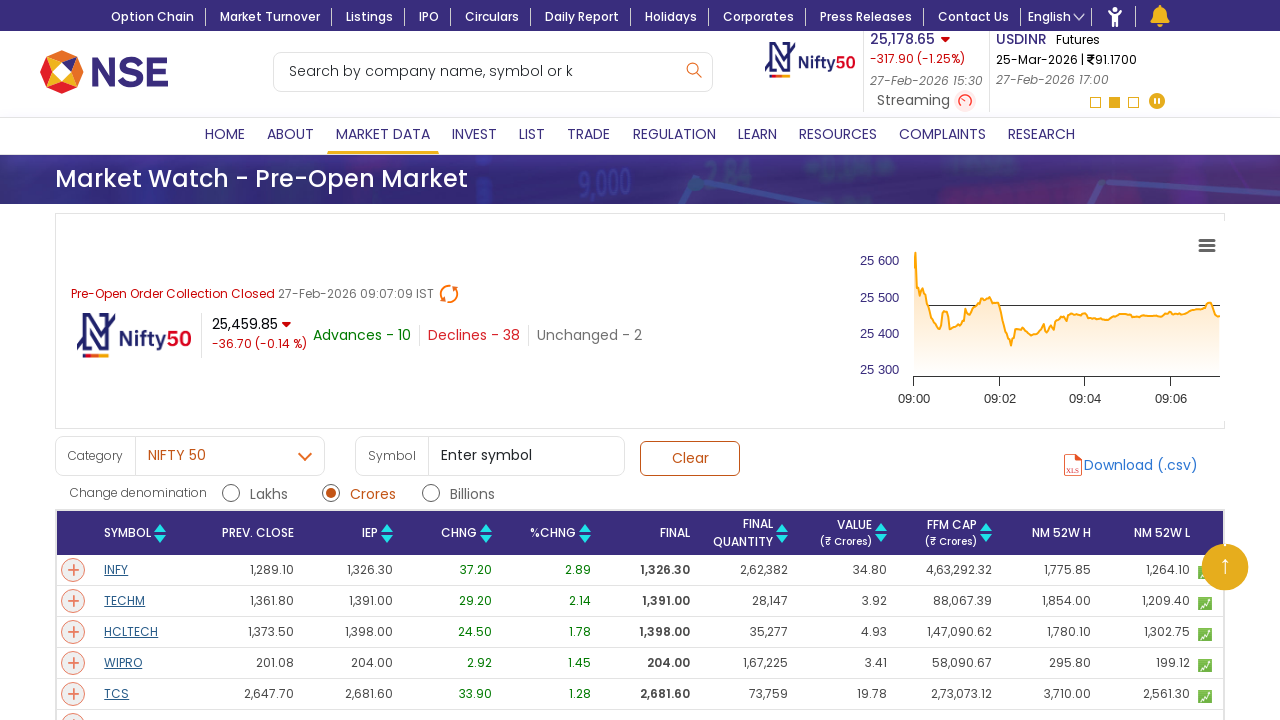

Waited 4 seconds for page to fully load and dynamic content to render
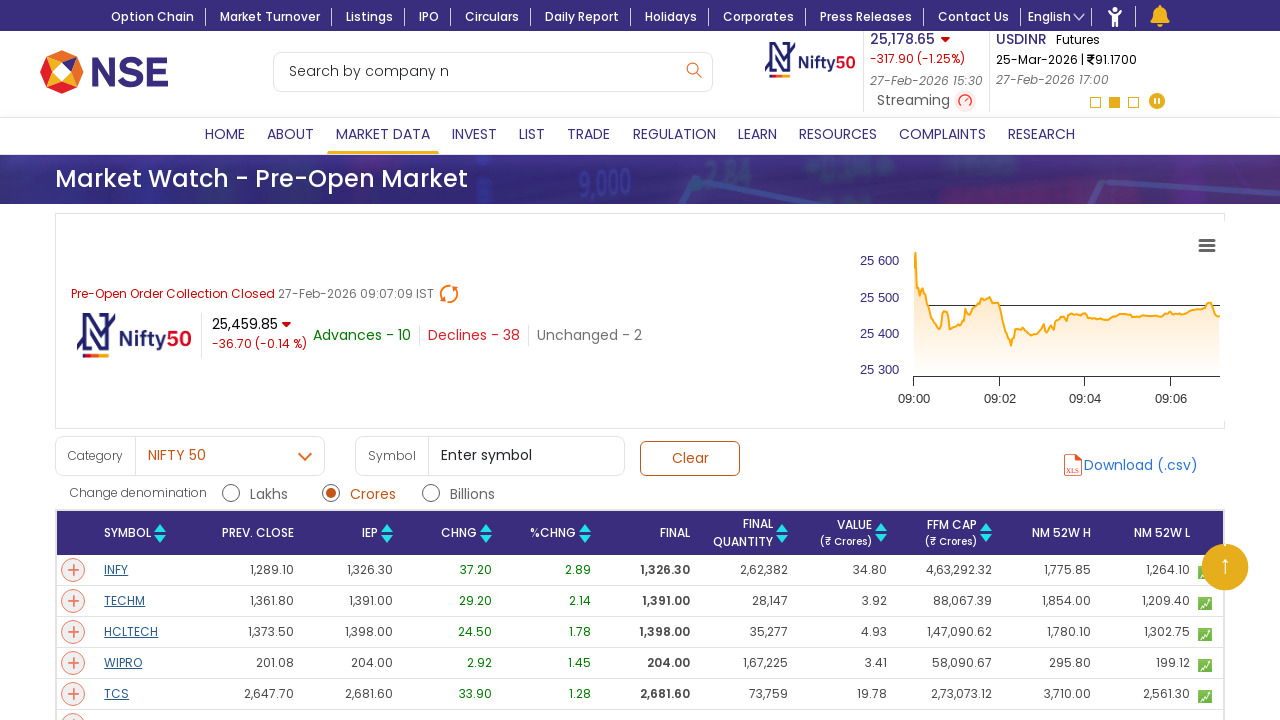

Dynamic web table with stock data rows loaded successfully
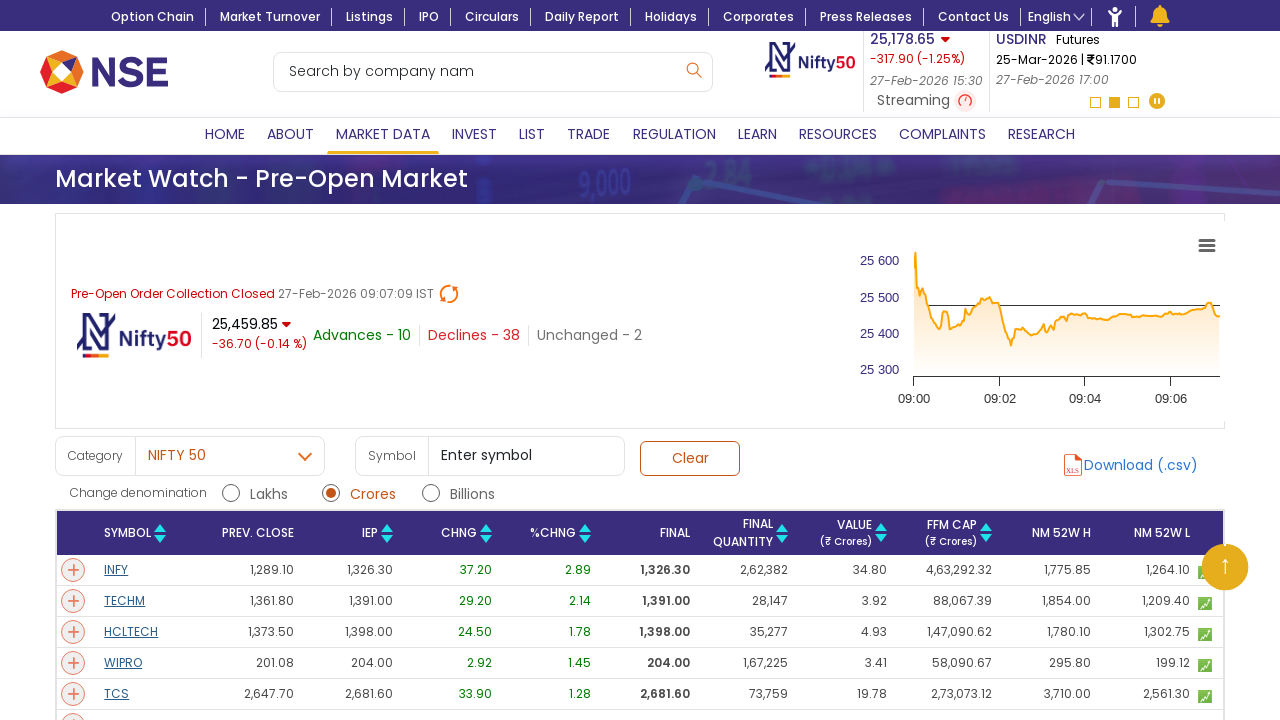

Verified table rows contain stock links, confirming pre-open market data is present
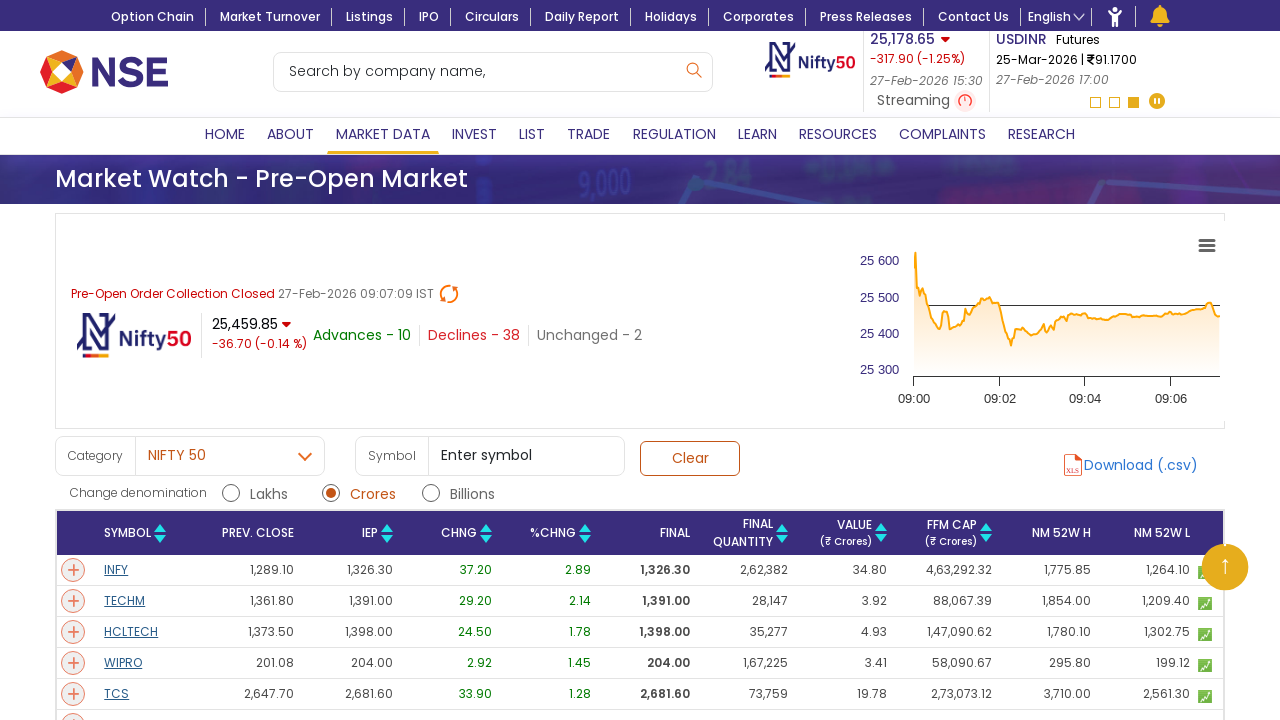

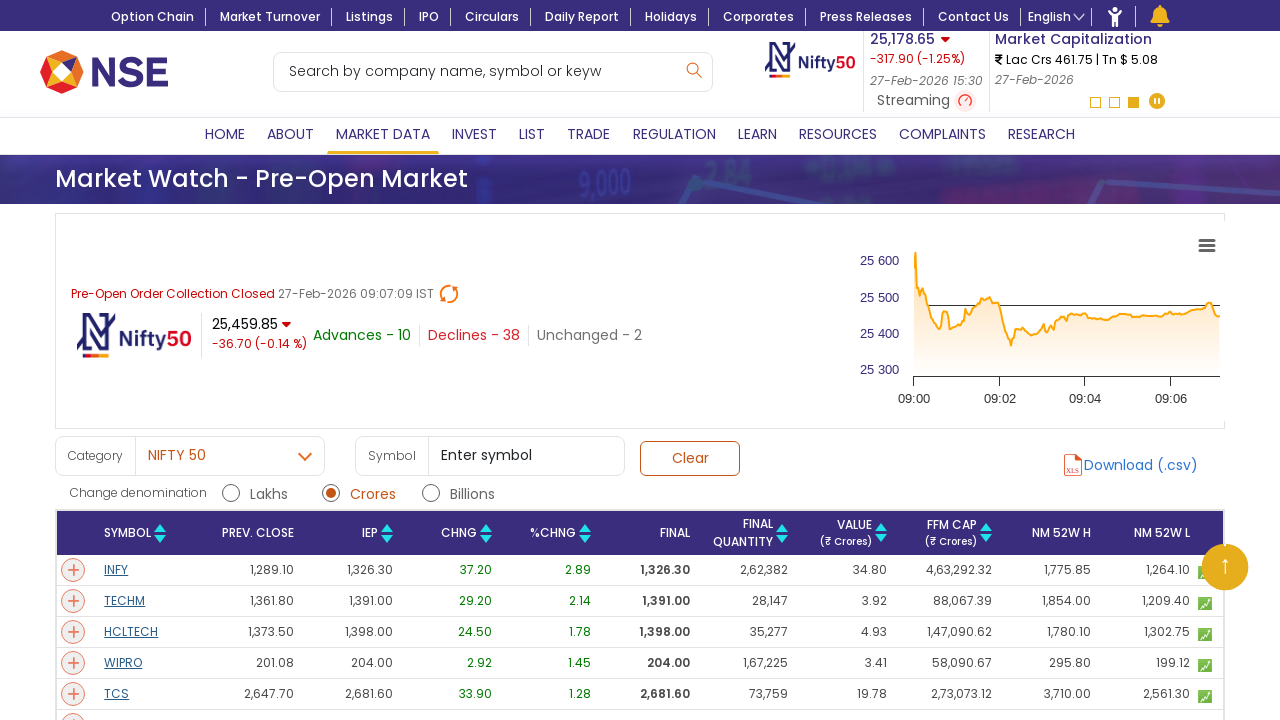